Tests that submitting registration with empty first name displays an error message

Starting URL: https://www.sharelane.com/cgi-bin/register.py?page=1&zip_code=11111

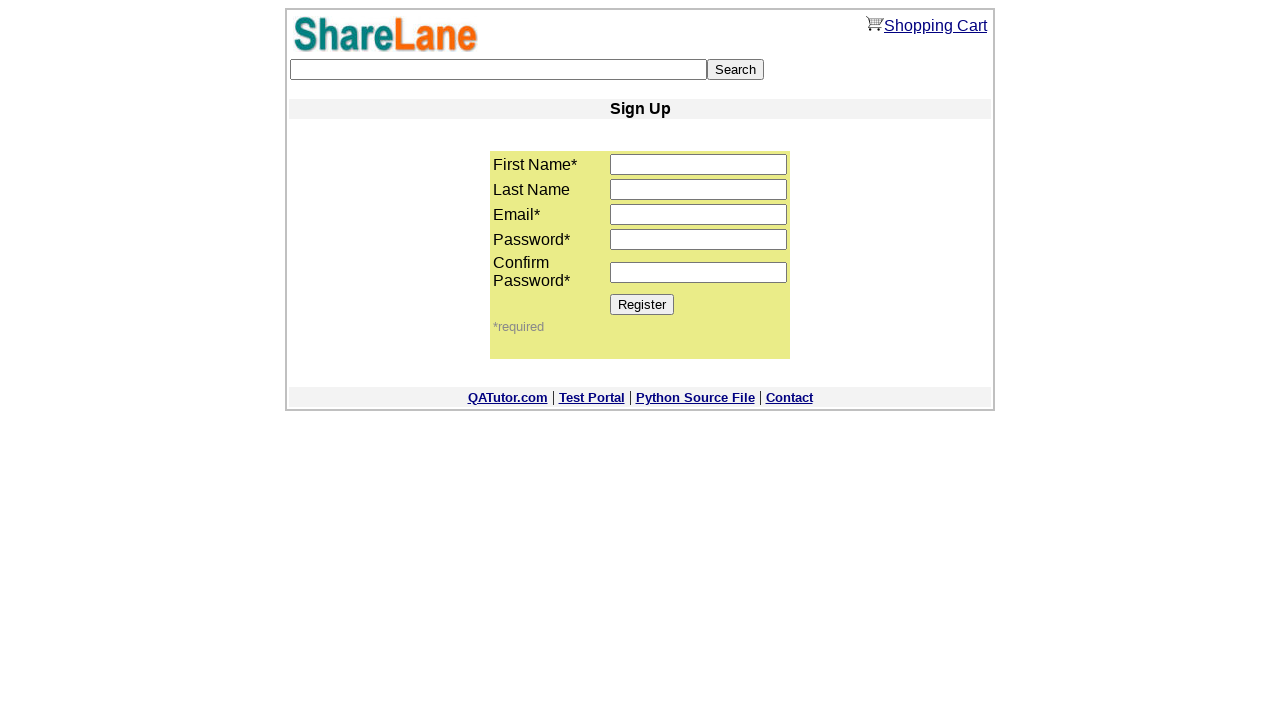

Cleared first name field to leave it empty on input[name='first_name']
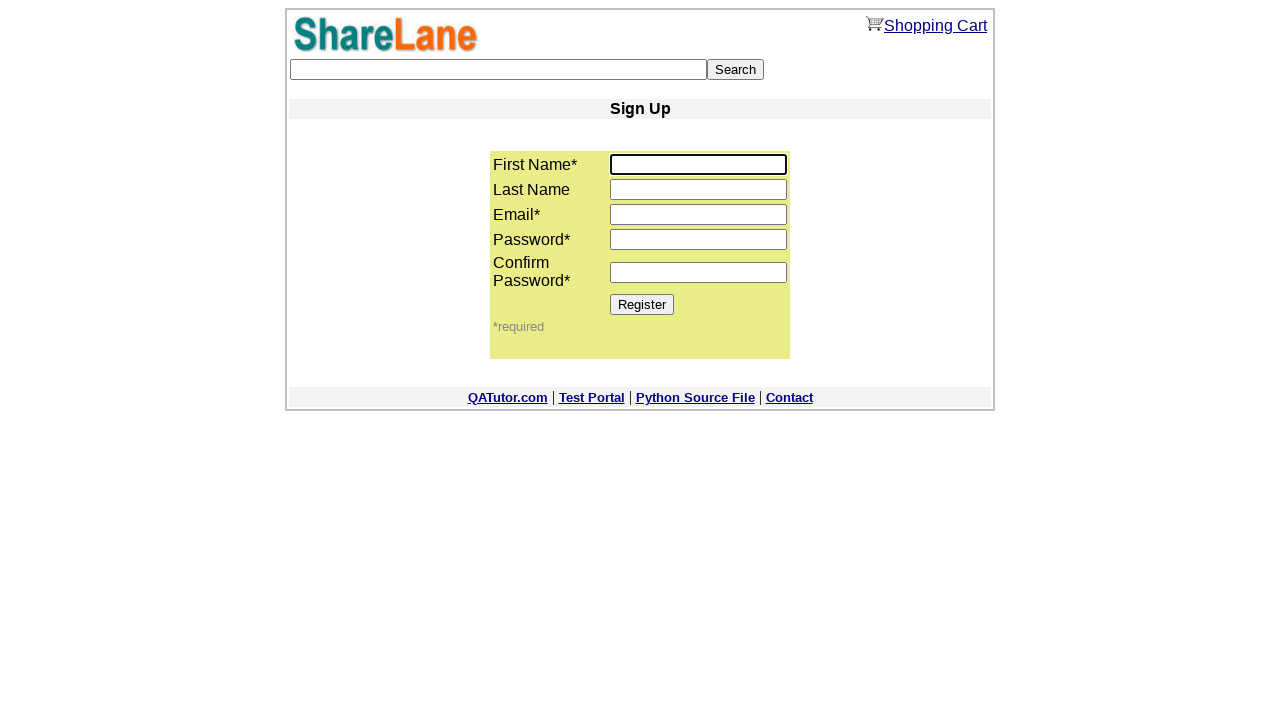

Clicked Register button to submit form with empty first name at (642, 304) on [value=Register]
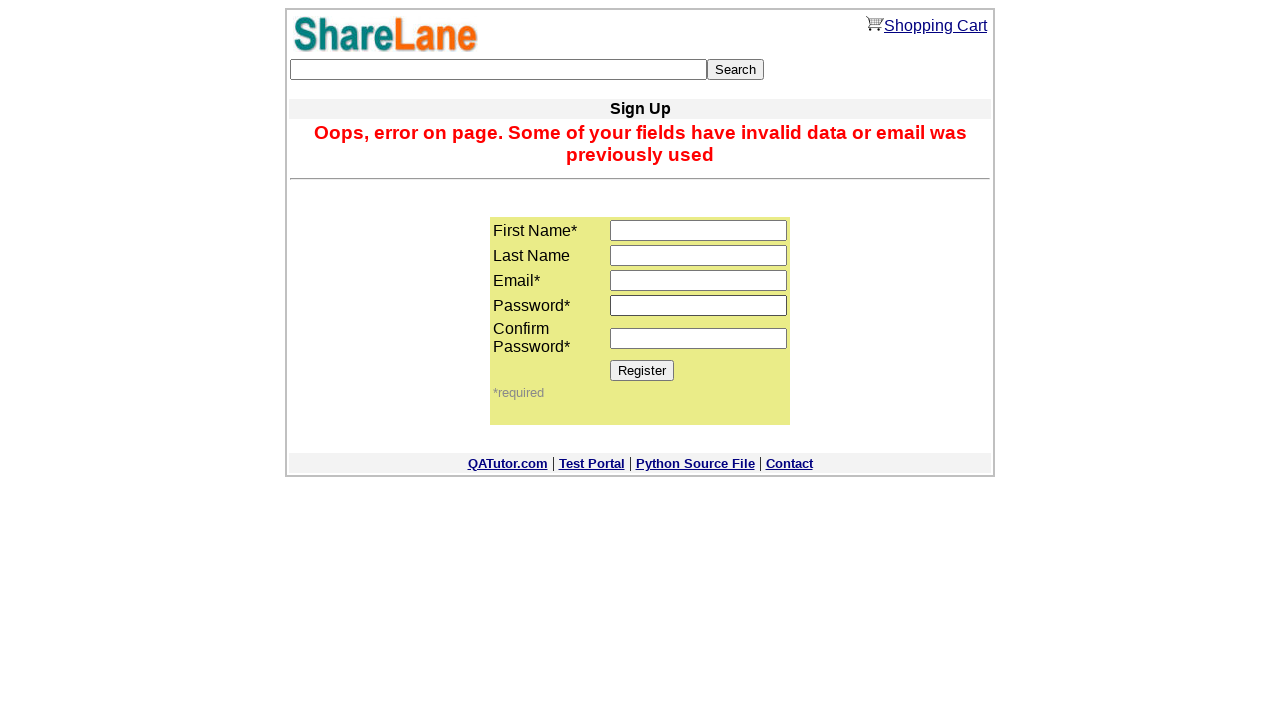

Error message displayed for empty first name field
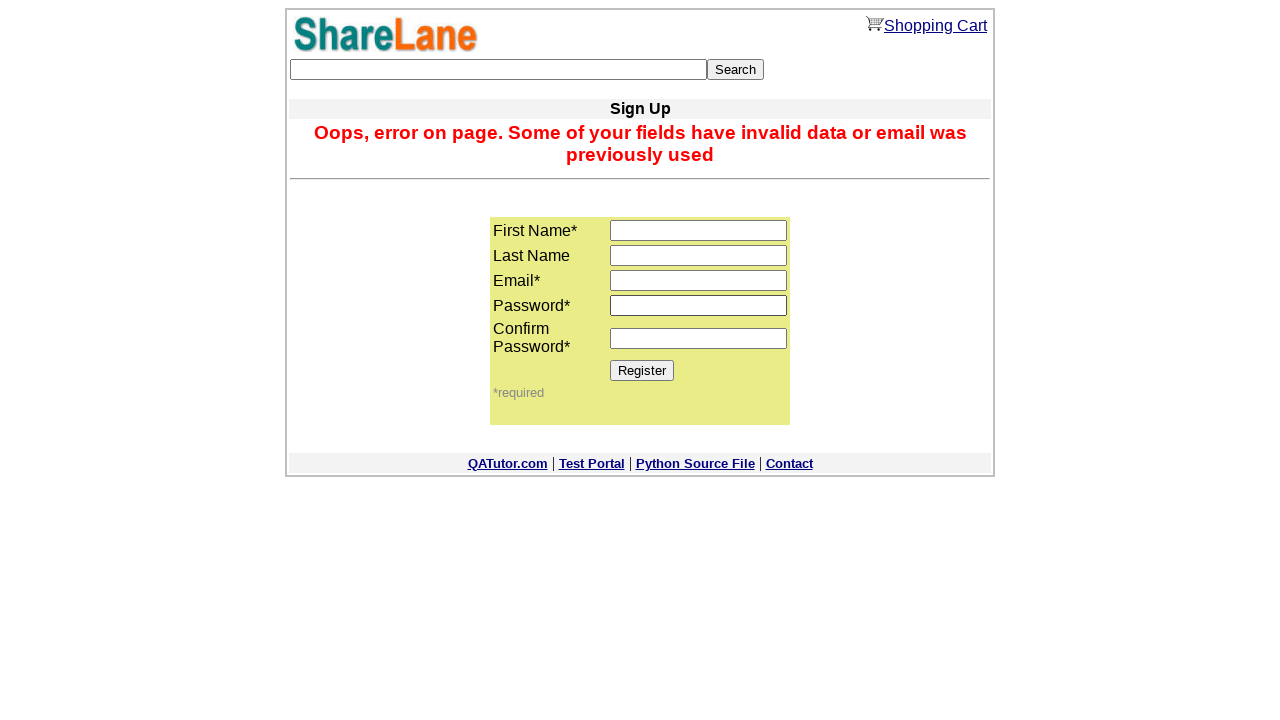

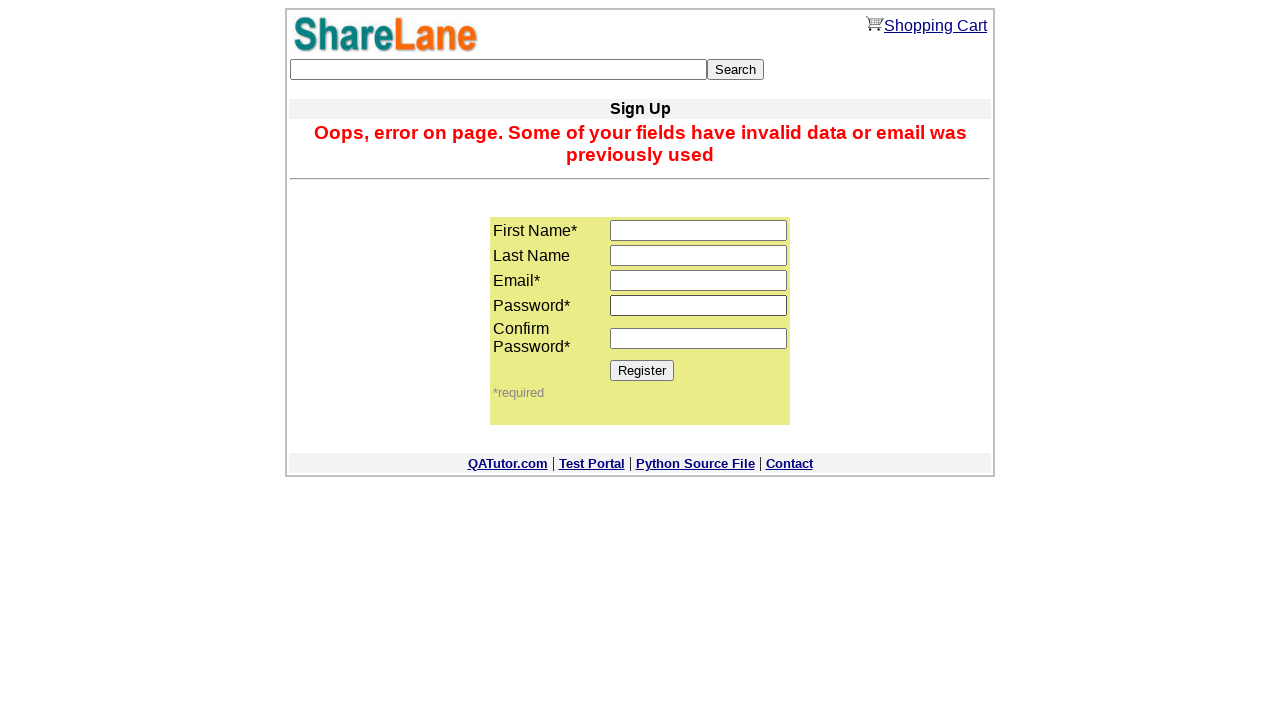